Tests clicking on the home banner link to open Selenium Training page in a new window and verifies the page title

Starting URL: https://demoqa.com/

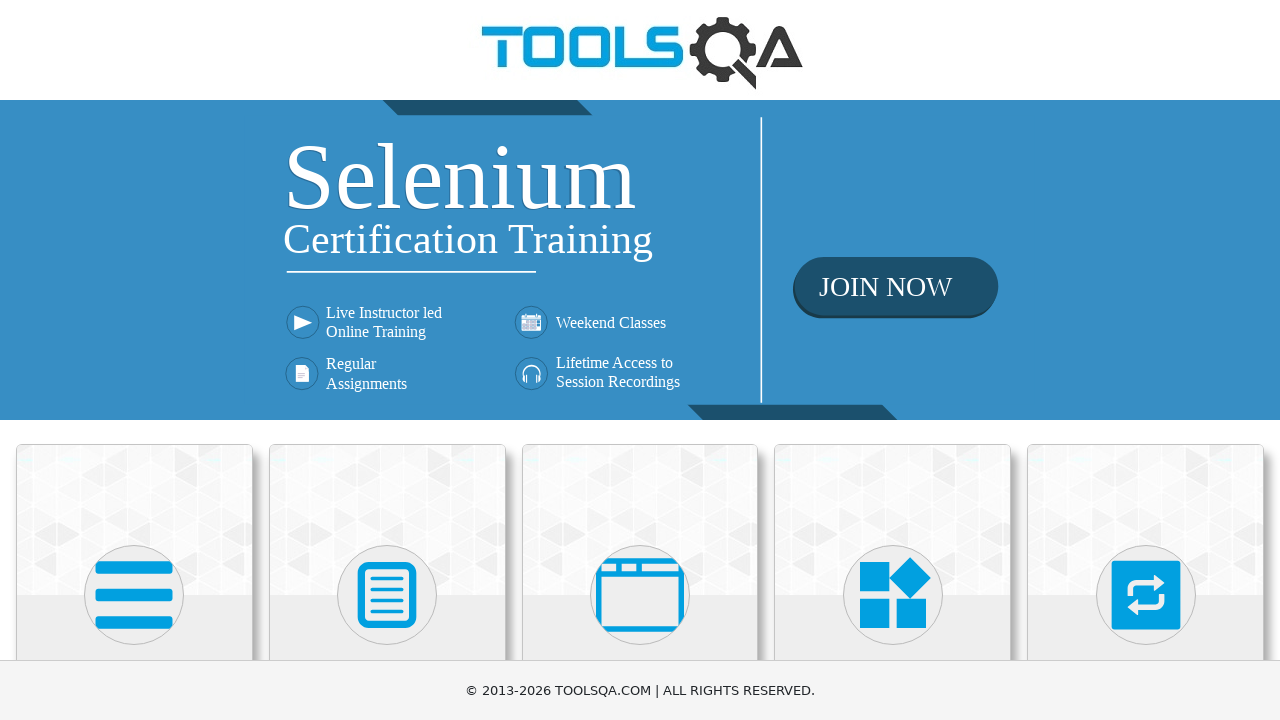

Clicked on home banner link to open Selenium Training page in new window at (640, 260) on xpath=//div[@class='home-banner']/a
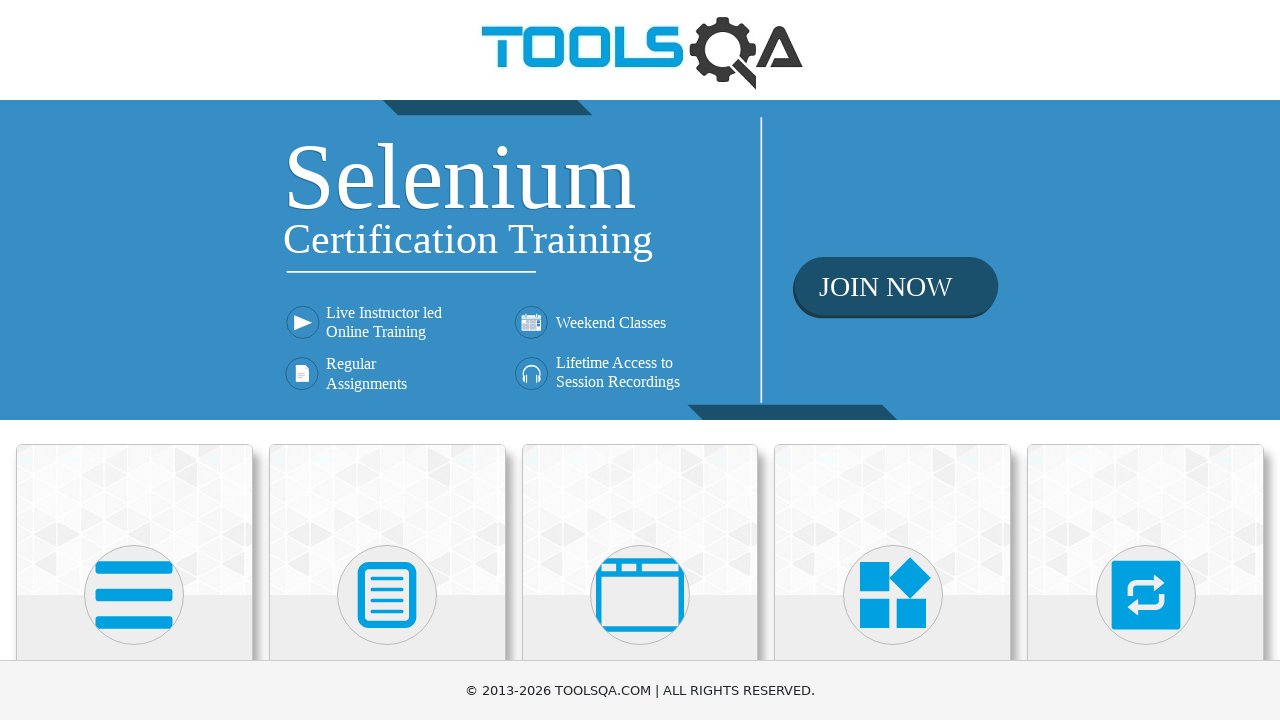

Captured new page reference from context
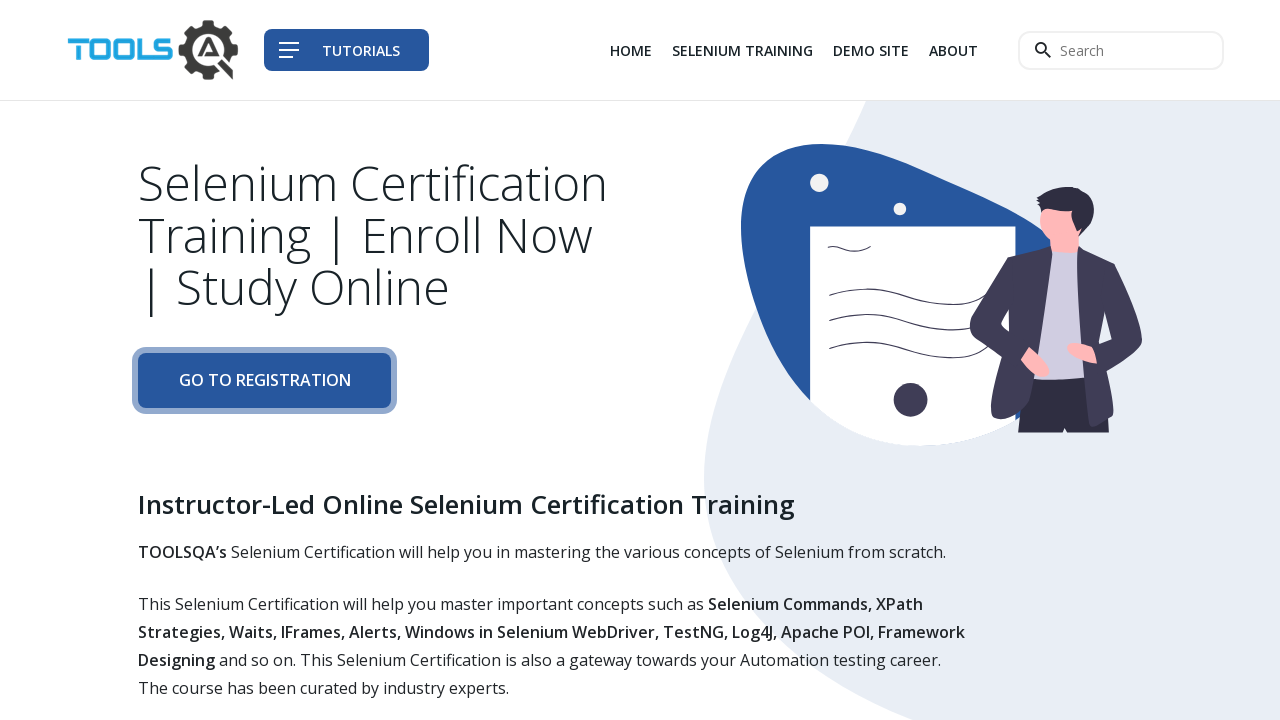

New page finished loading
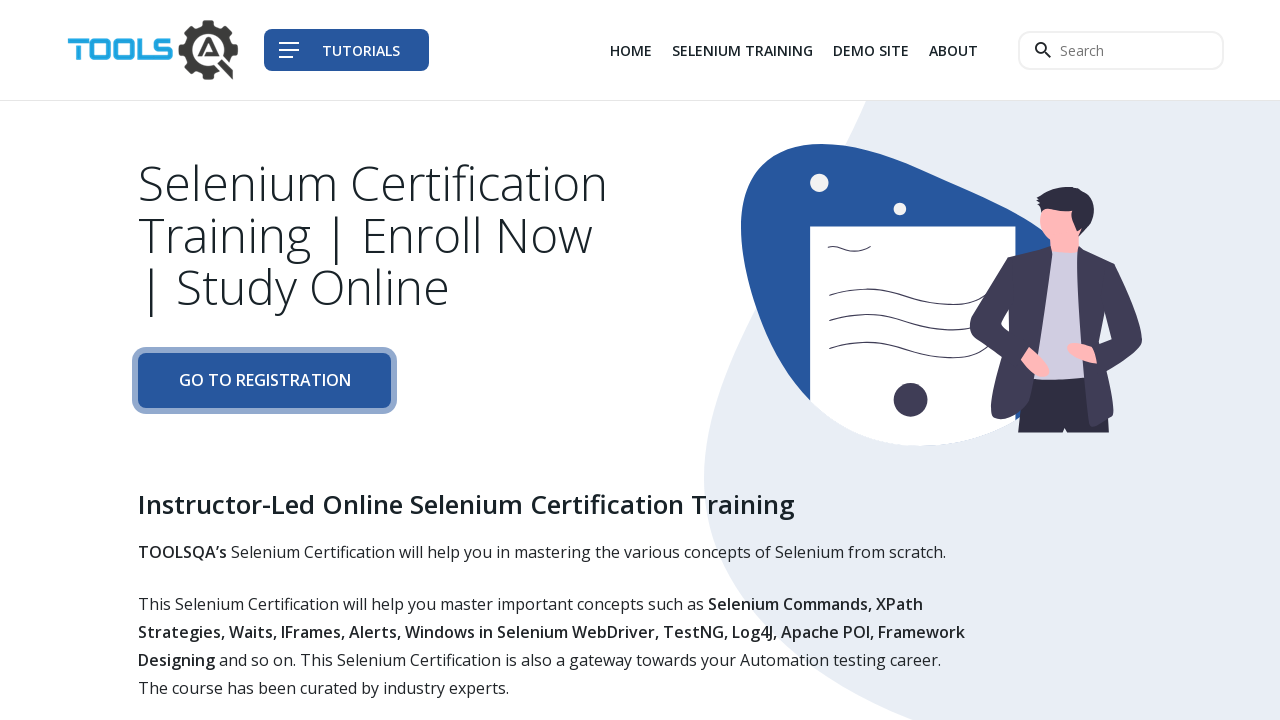

Verified page body element is present
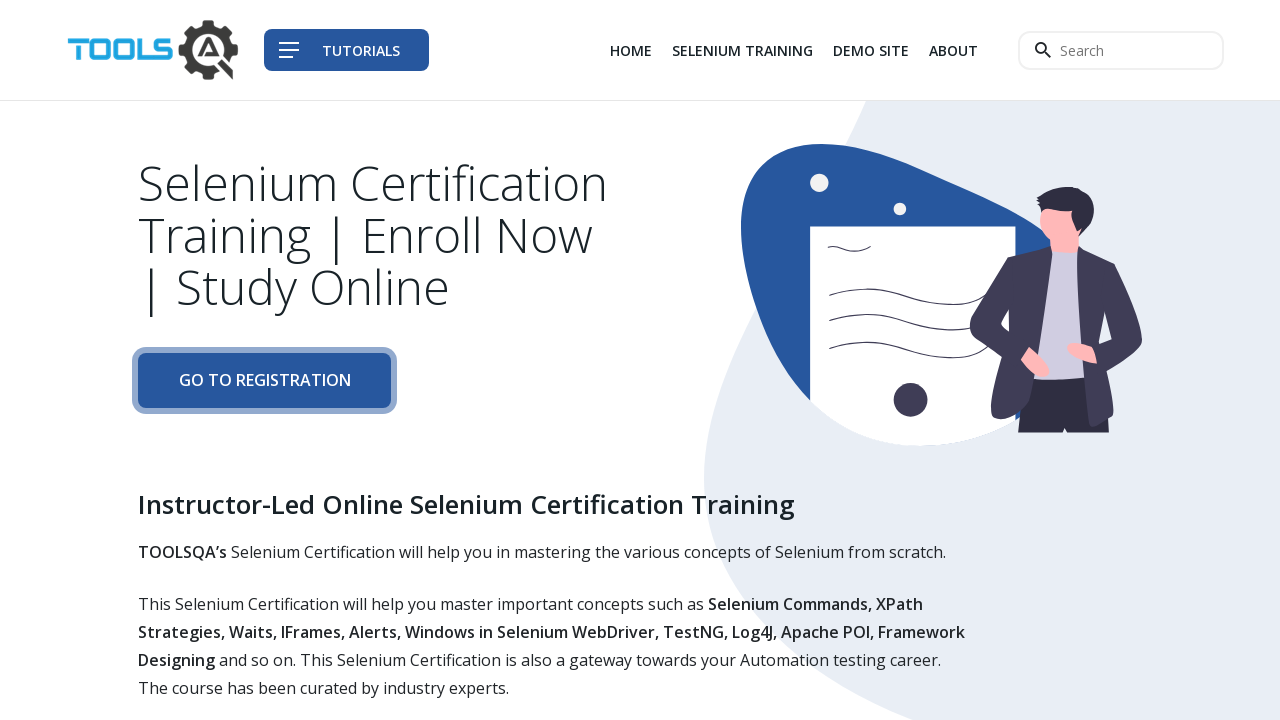

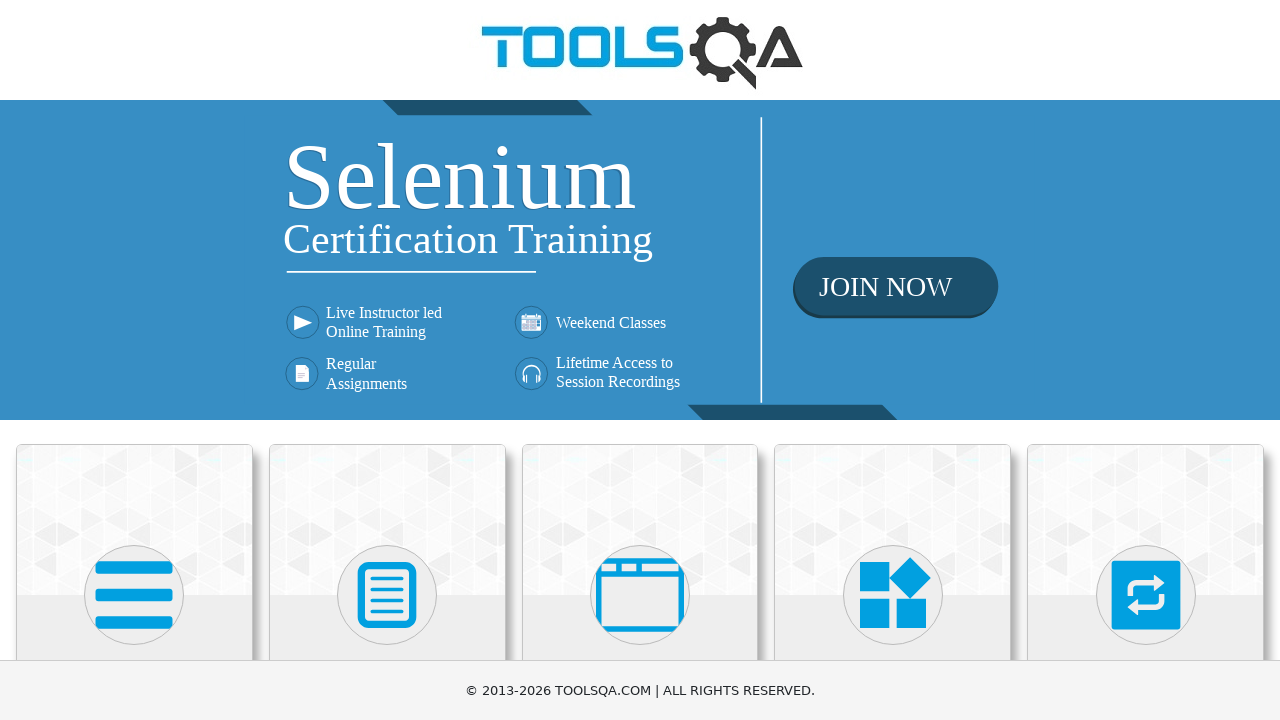